Tests Python.org search functionality by searching for "pycon" and verifying that results are returned

Starting URL: http://www.python.org

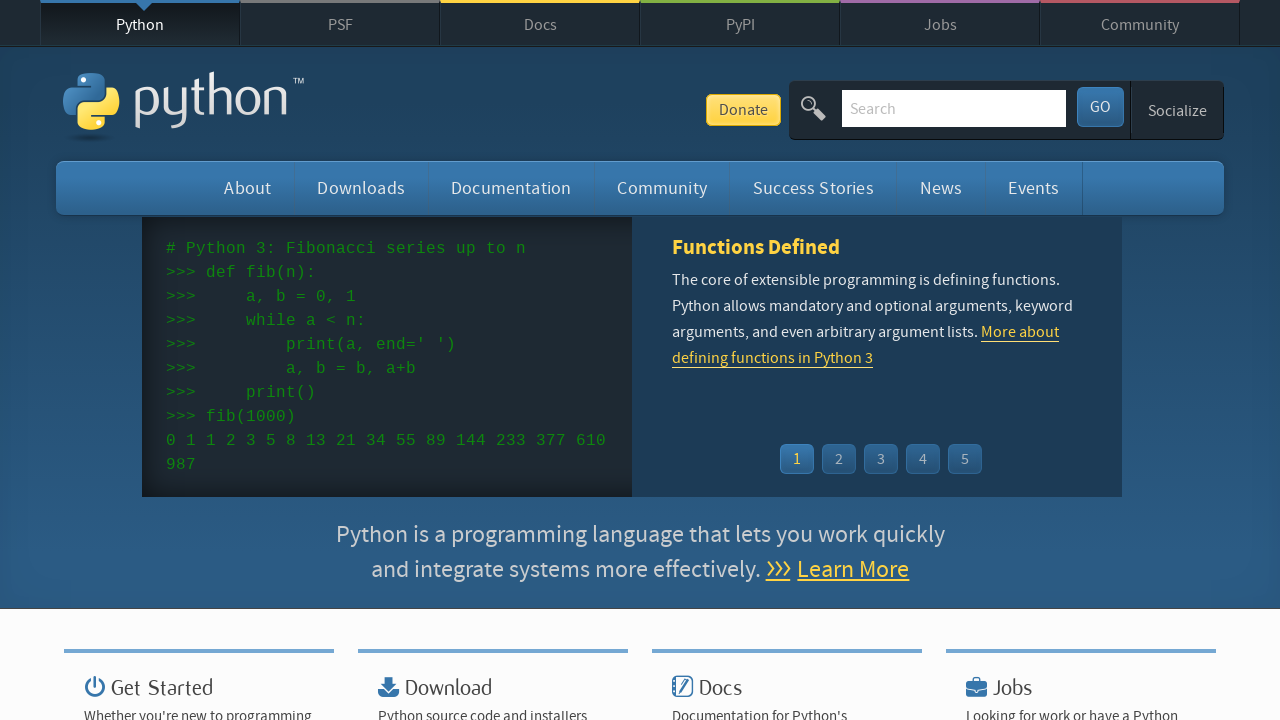

Located search input field
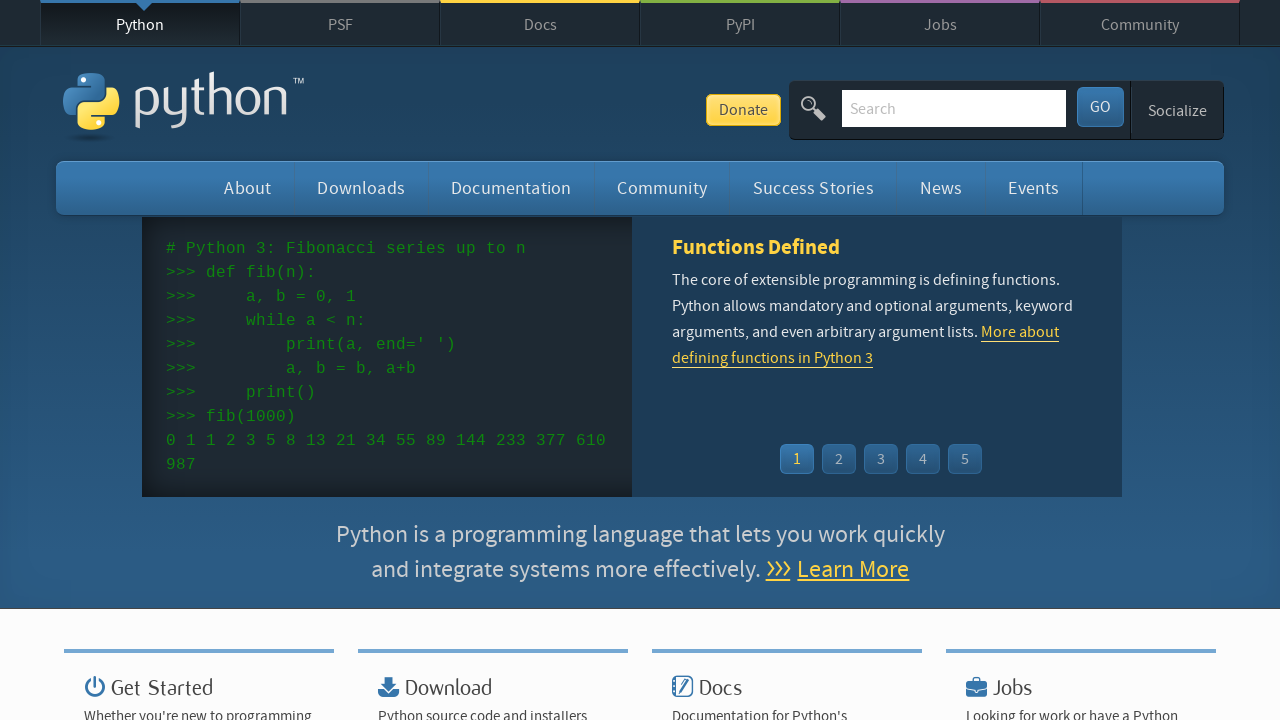

Cleared search input field on input[name='q']
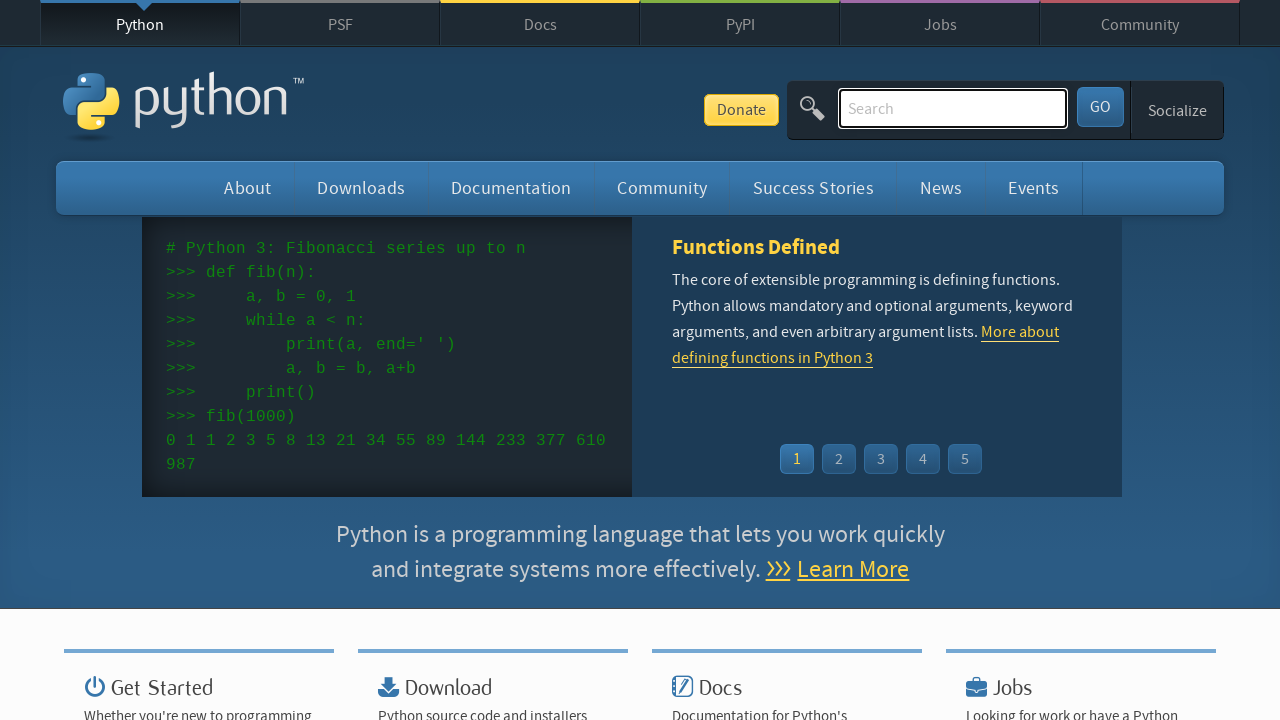

Filled search input with 'pycon' on input[name='q']
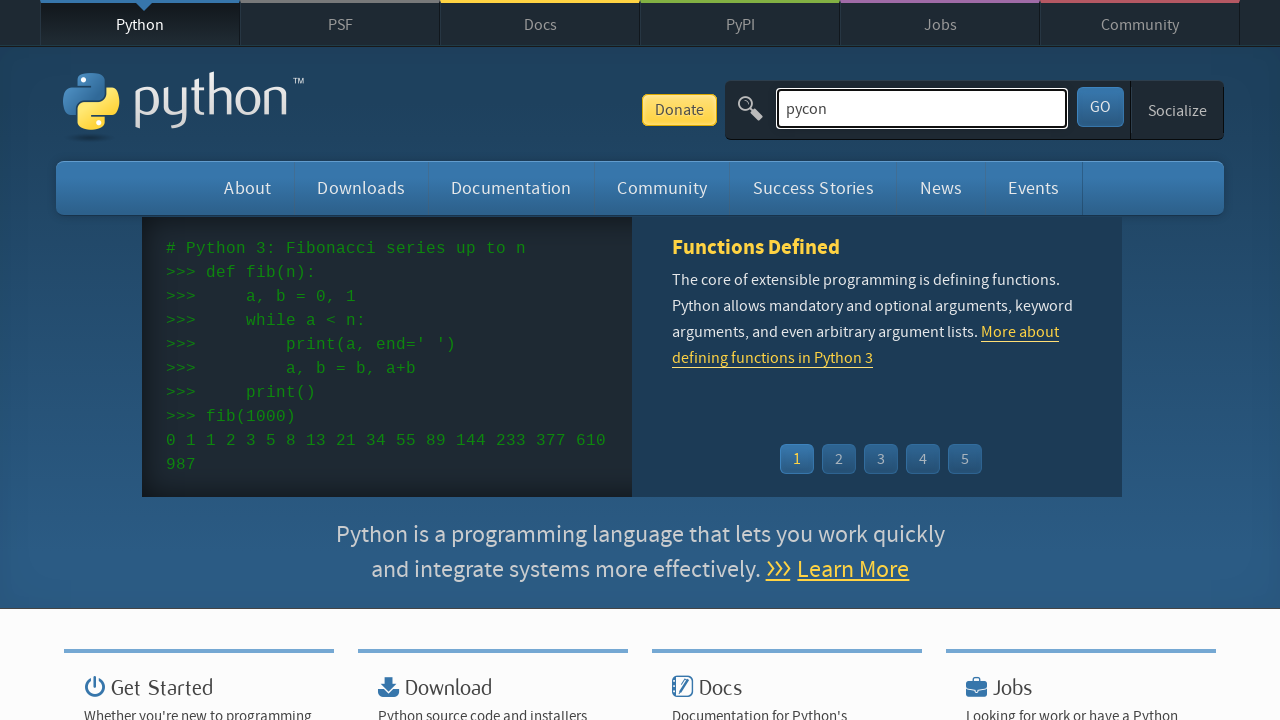

Pressed Enter to submit search on input[name='q']
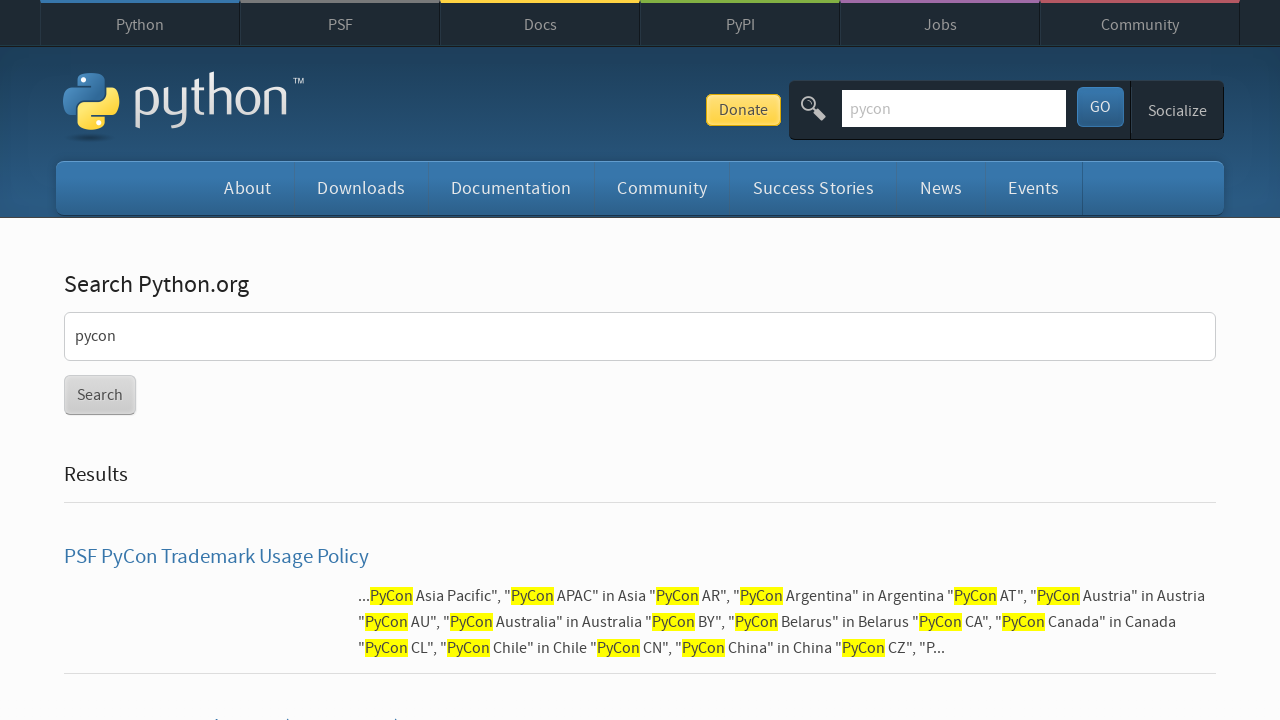

Page loaded after search with networkidle state
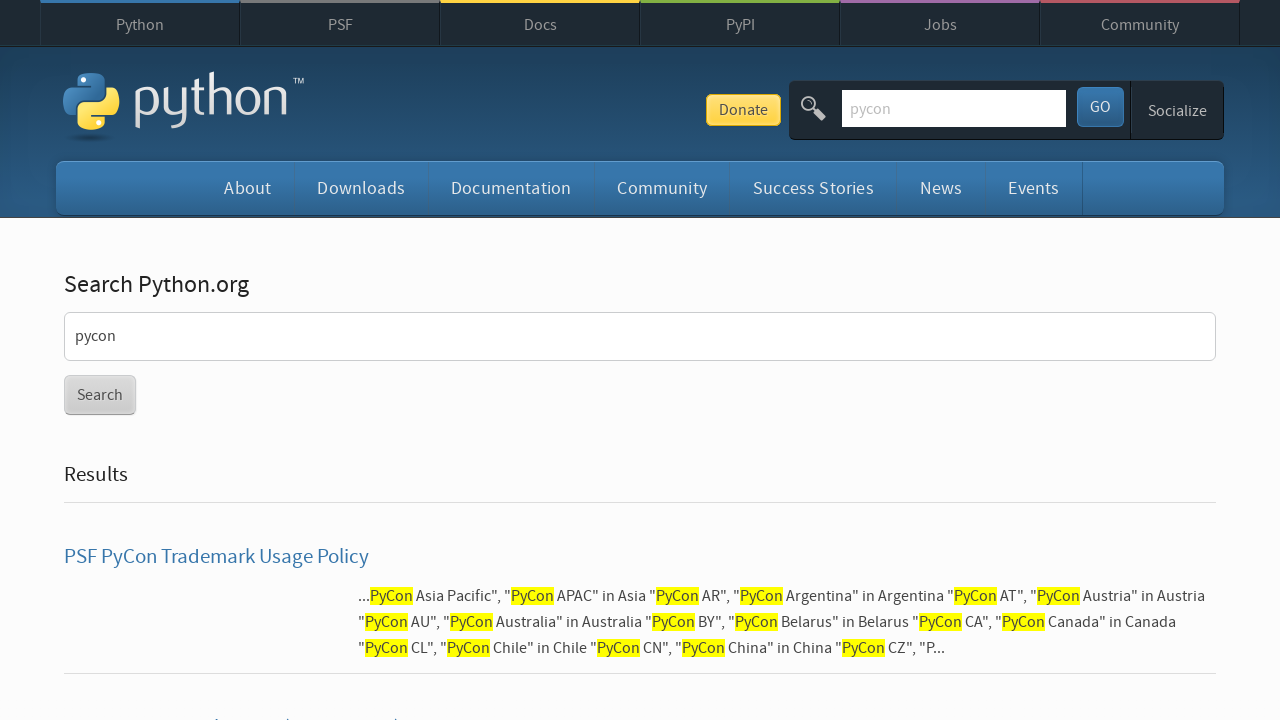

Verified that search results are present (no 'No results found' message)
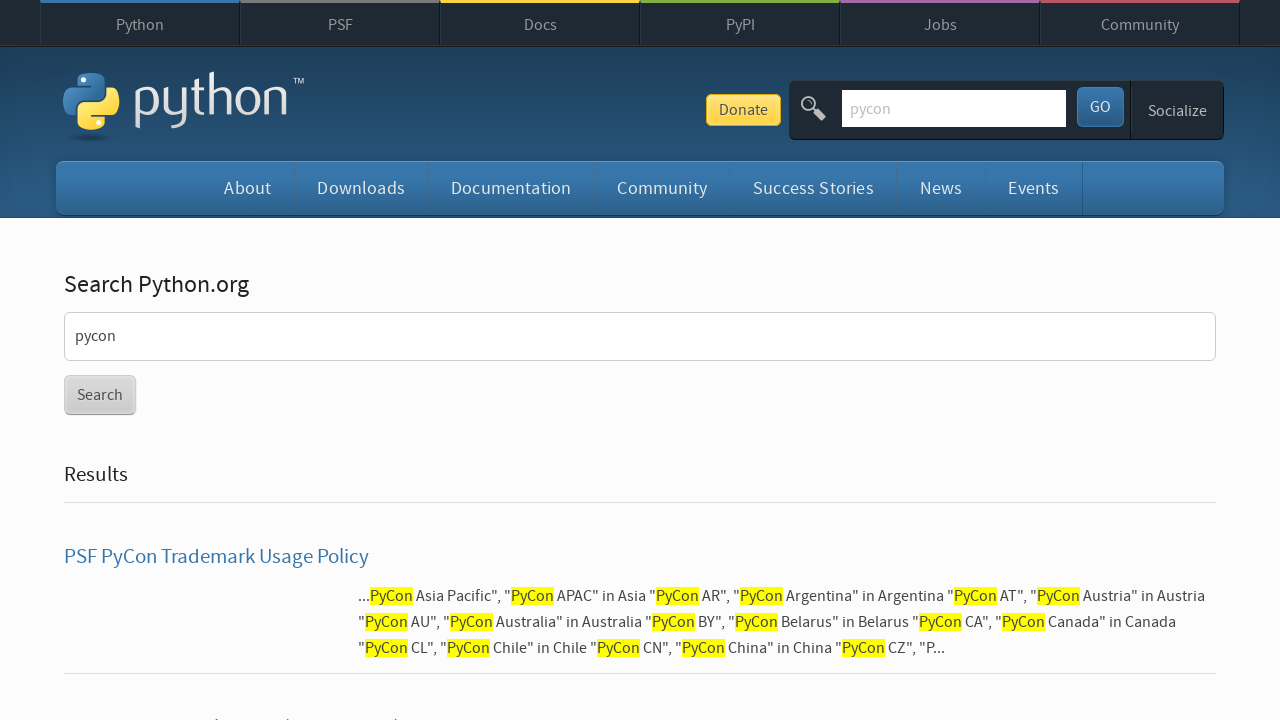

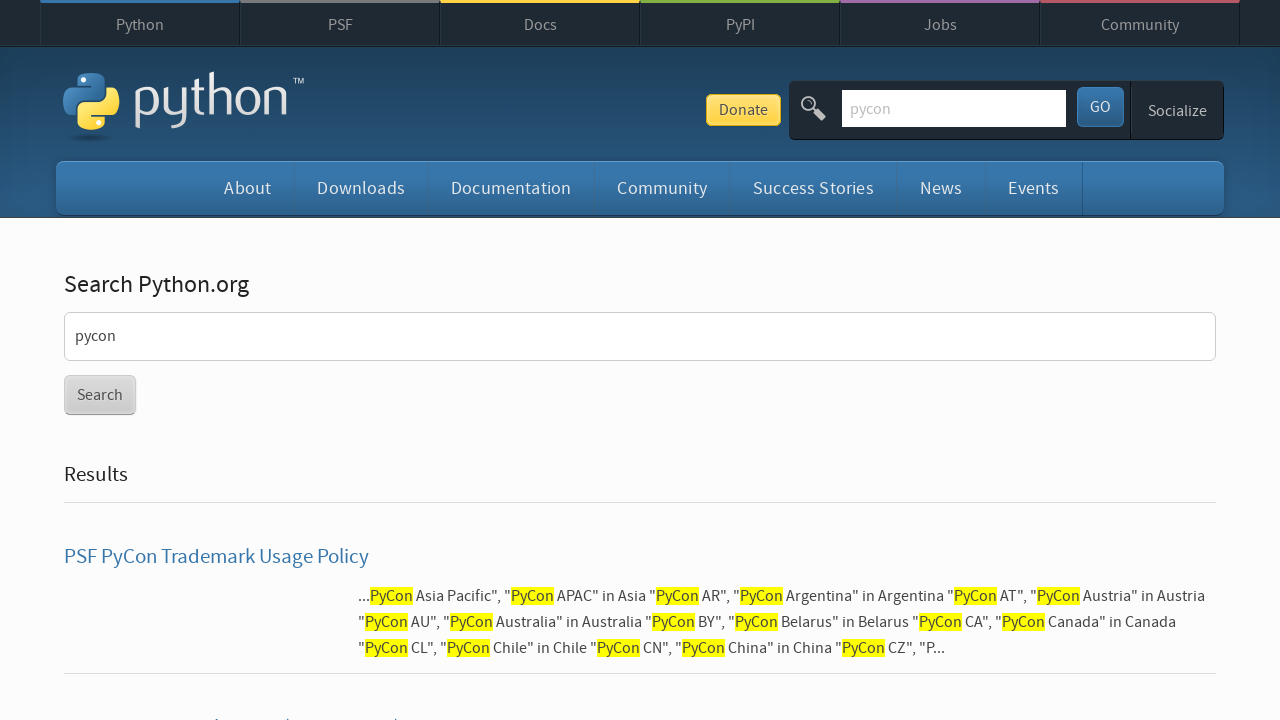